Tests link validation by opening multiple footer links in new tabs using Ctrl+Click, then switches through all opened browser windows/tabs to verify they loaded correctly.

Starting URL: https://rahulshettyacademy.com/AutomationPractice/

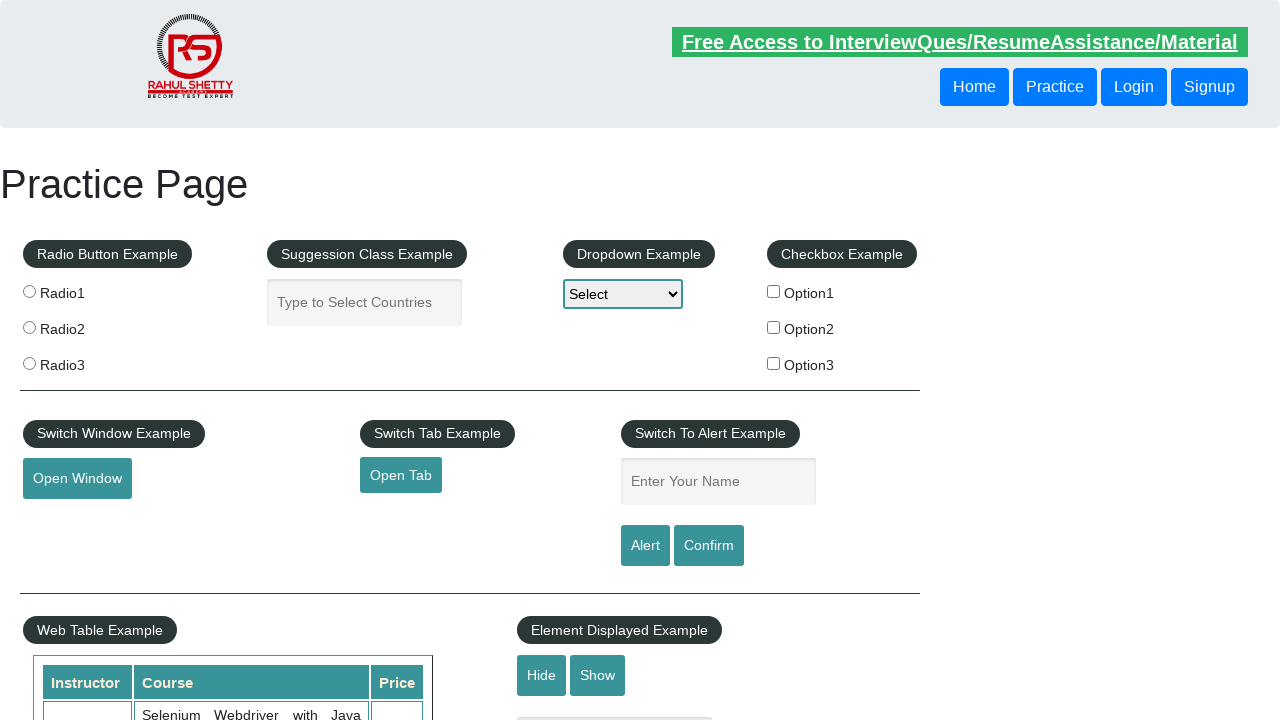

Waited for page to load (1500ms)
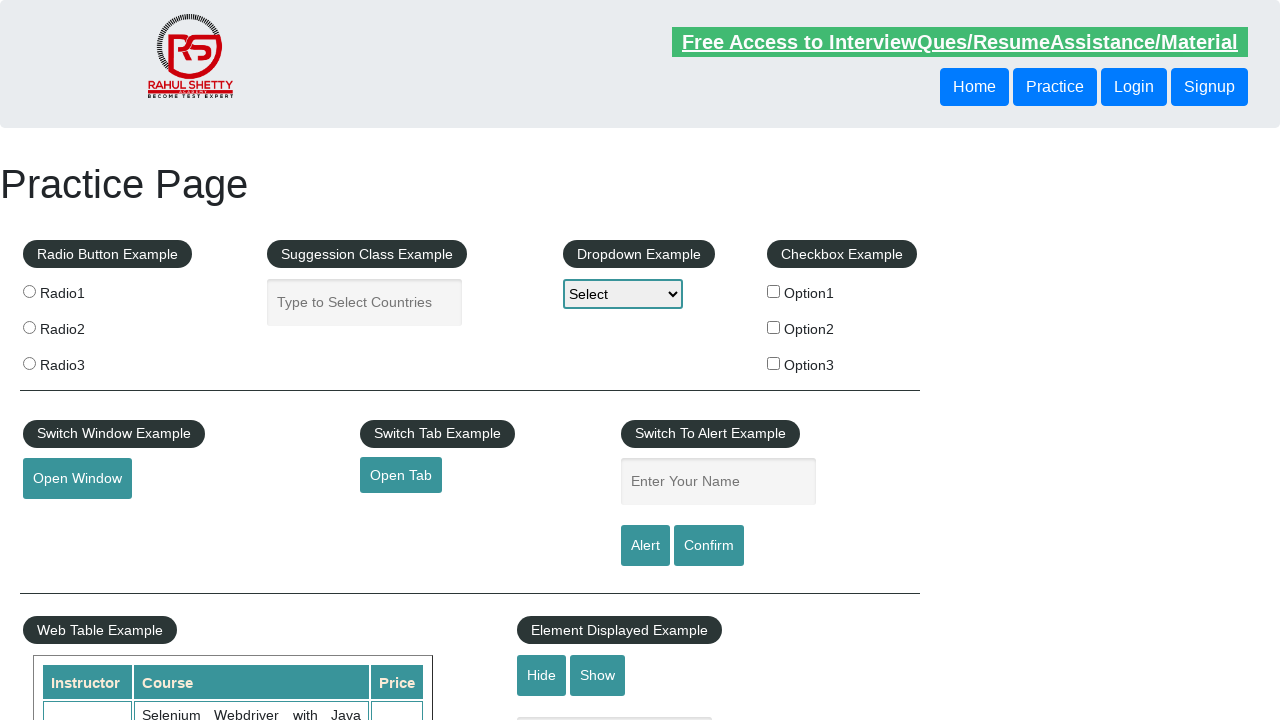

Located all footer links in first column
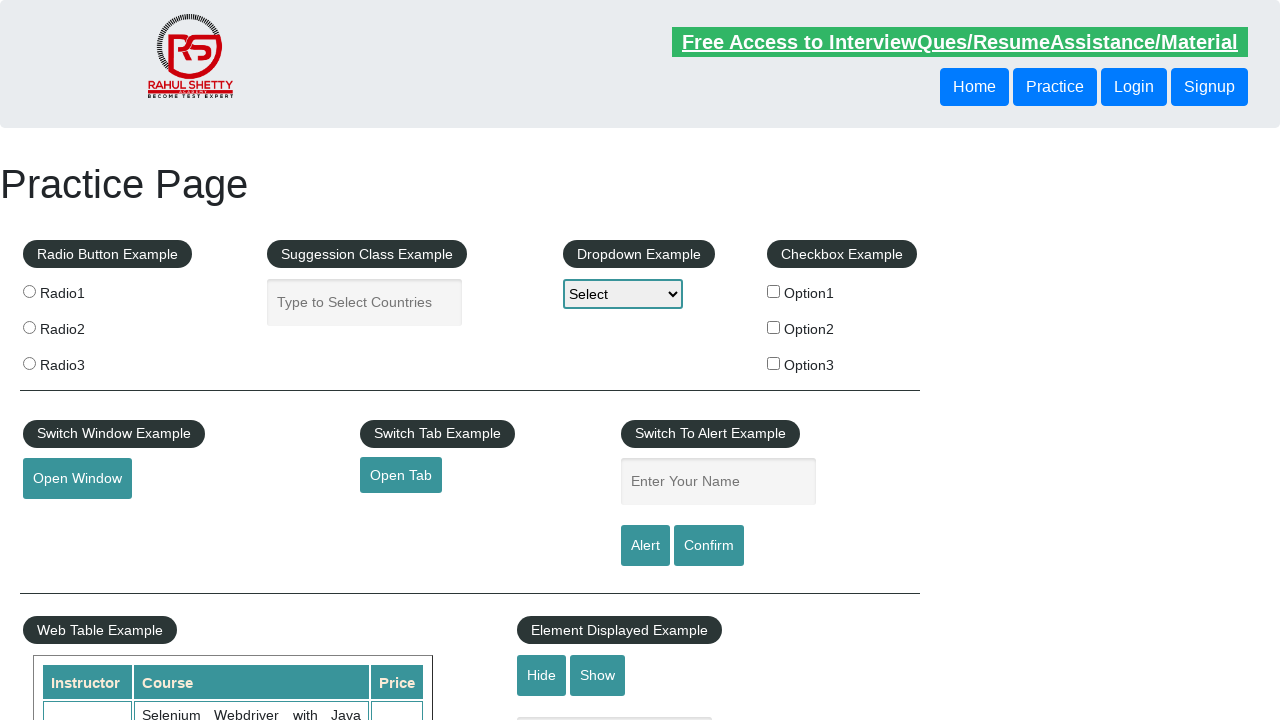

Found 5 footer links
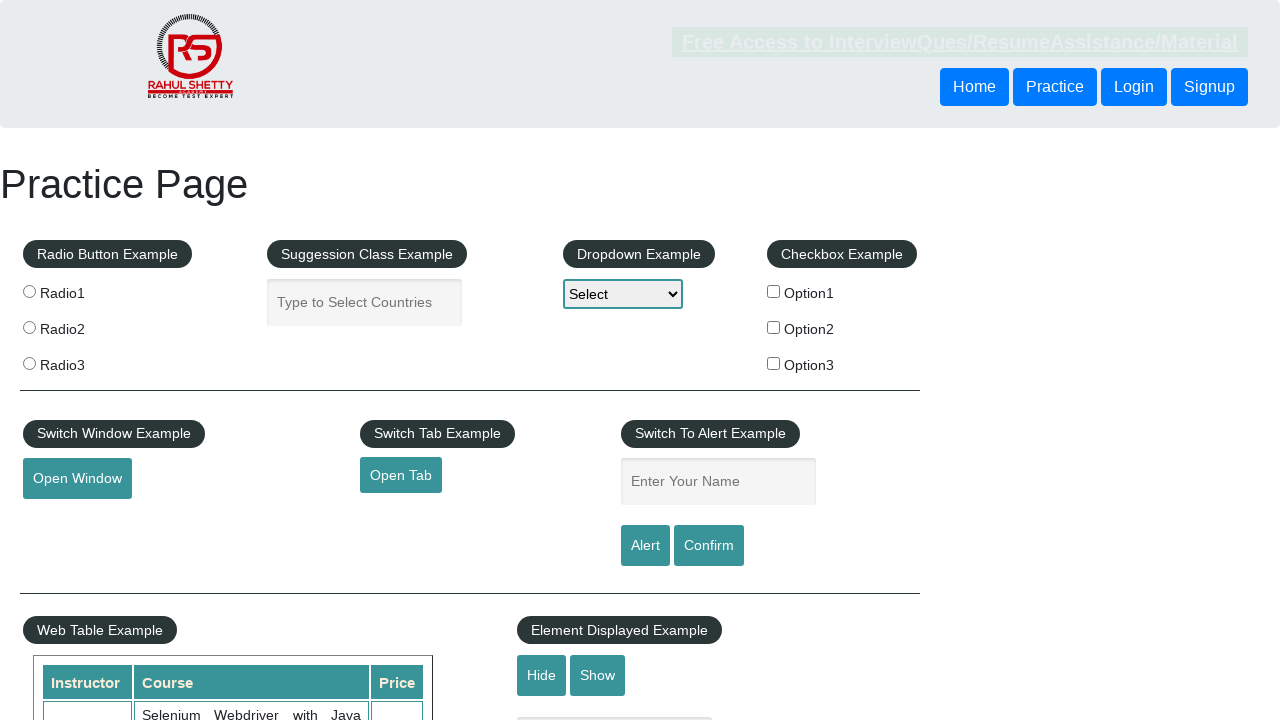

Ctrl+clicked footer link 1 to open in new tab at (157, 482) on xpath=//div[@id='gf-BIG']//table//td[1]//a >> nth=0
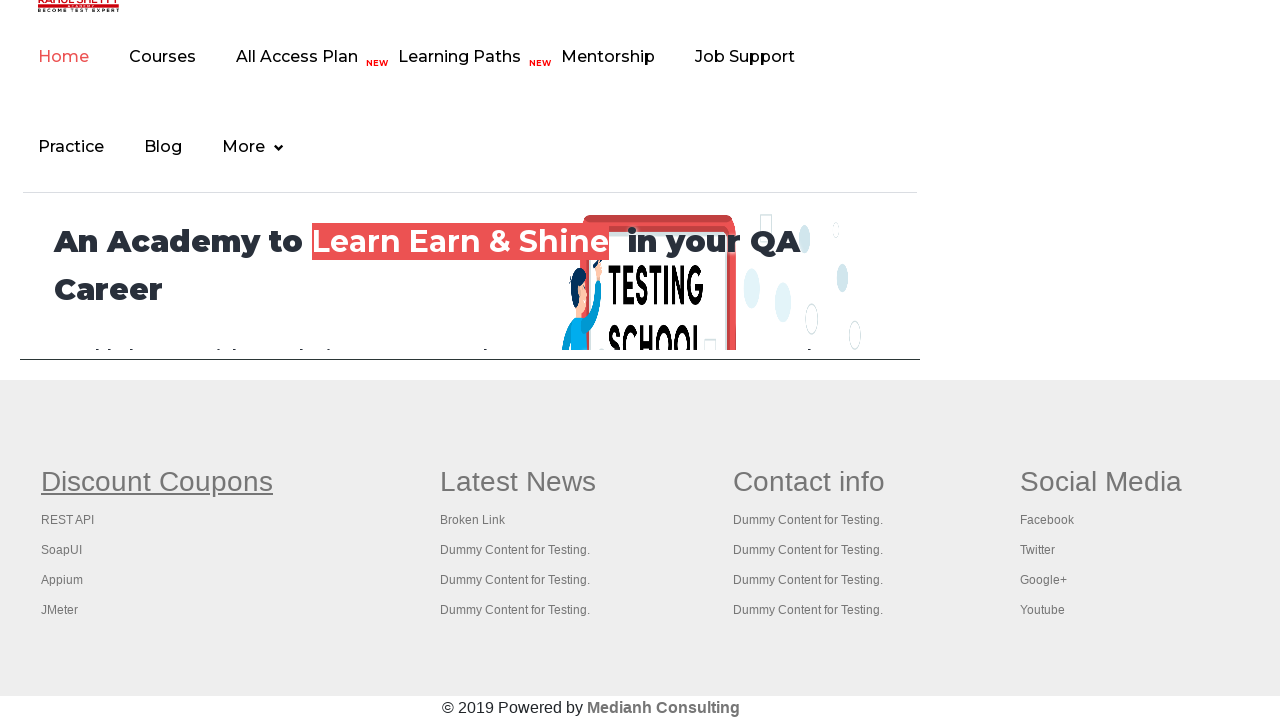

Ctrl+clicked footer link 2 to open in new tab at (68, 520) on xpath=//div[@id='gf-BIG']//table//td[1]//a >> nth=1
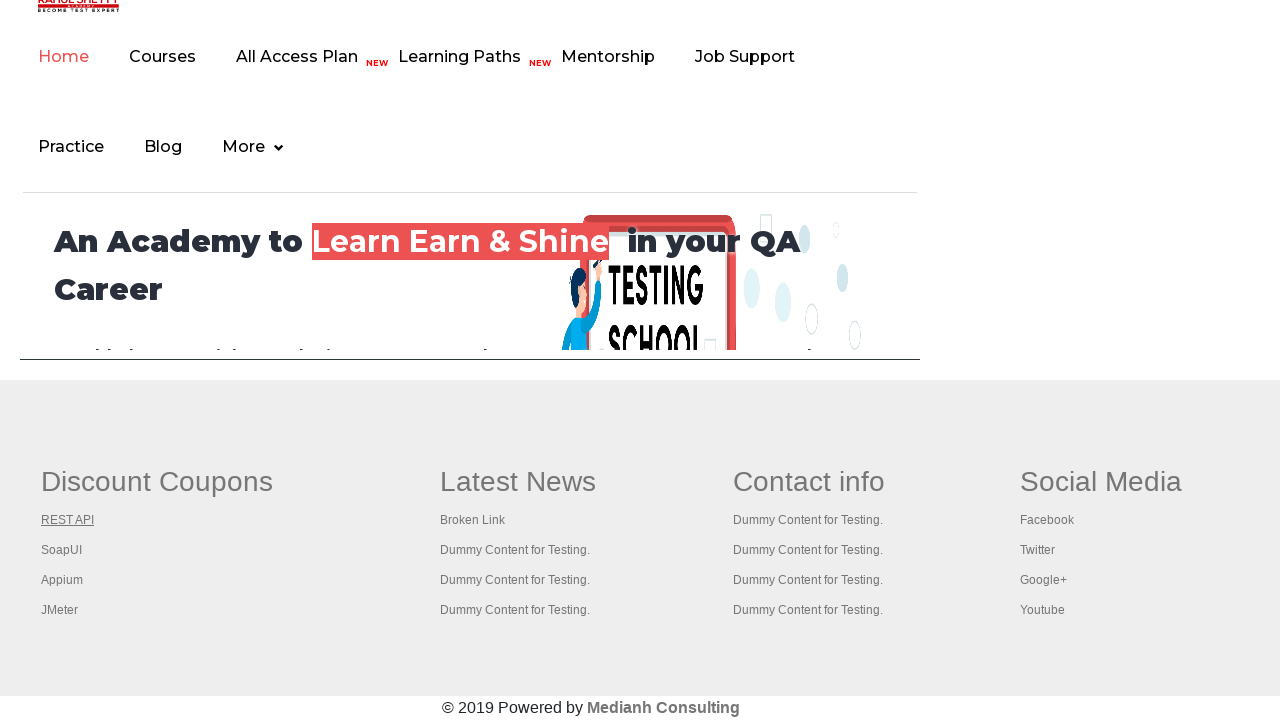

Ctrl+clicked footer link 3 to open in new tab at (62, 550) on xpath=//div[@id='gf-BIG']//table//td[1]//a >> nth=2
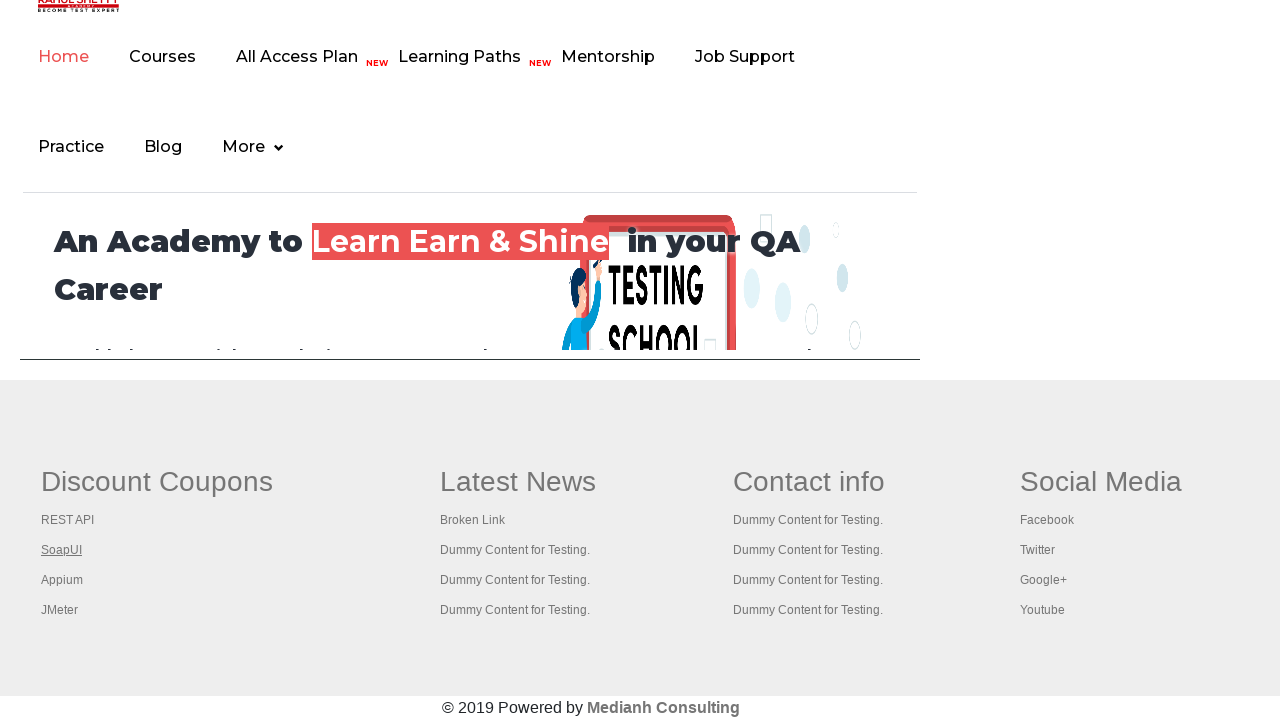

Ctrl+clicked footer link 4 to open in new tab at (62, 580) on xpath=//div[@id='gf-BIG']//table//td[1]//a >> nth=3
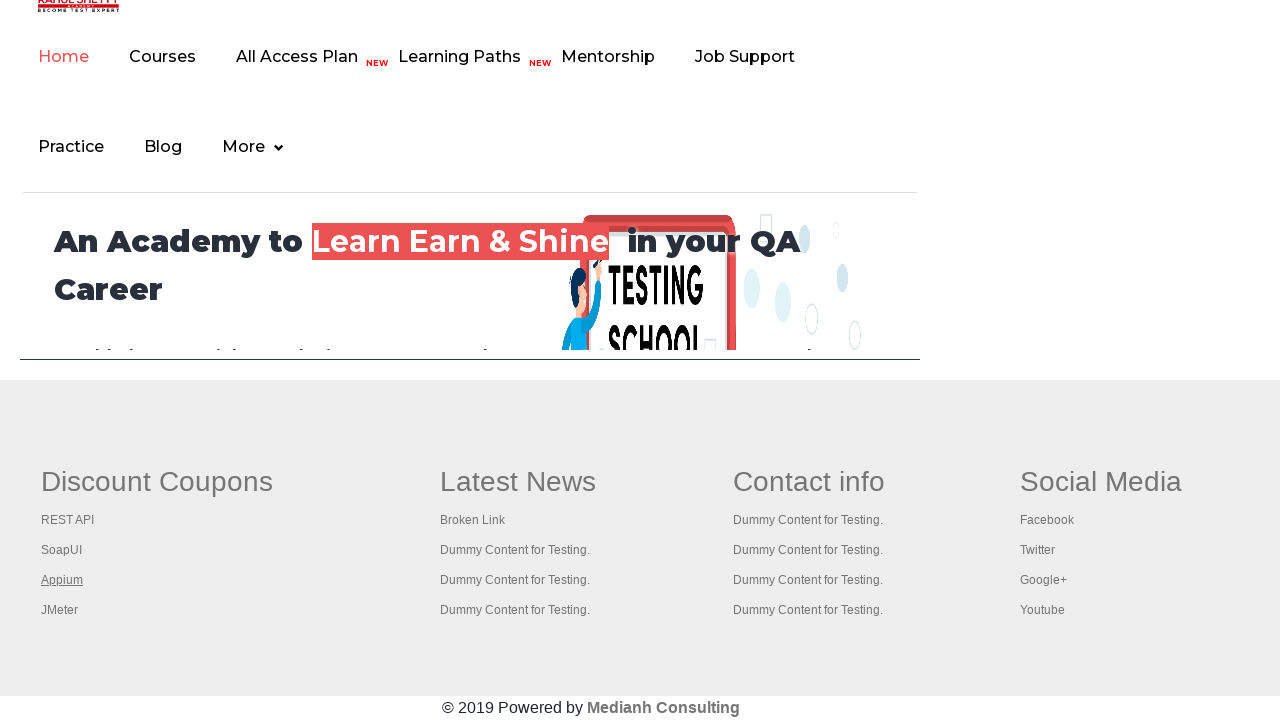

Ctrl+clicked footer link 5 to open in new tab at (60, 610) on xpath=//div[@id='gf-BIG']//table//td[1]//a >> nth=4
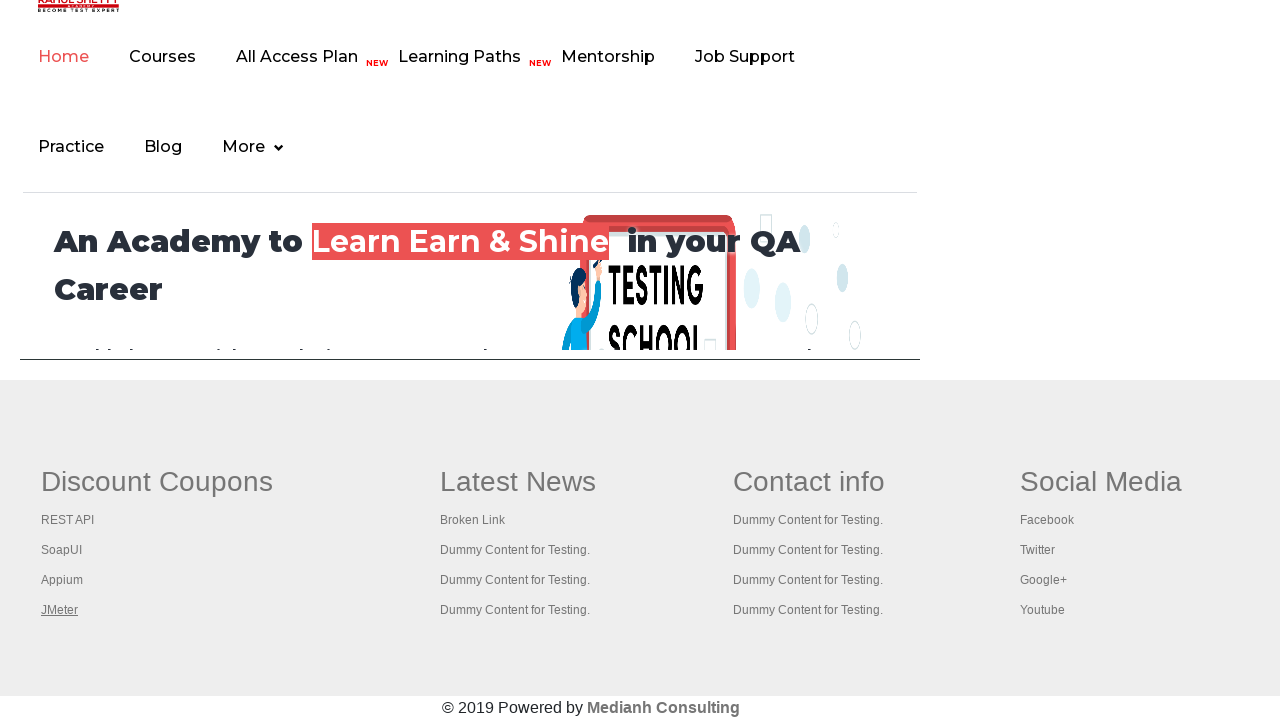

Waited for all tabs to open (1000ms)
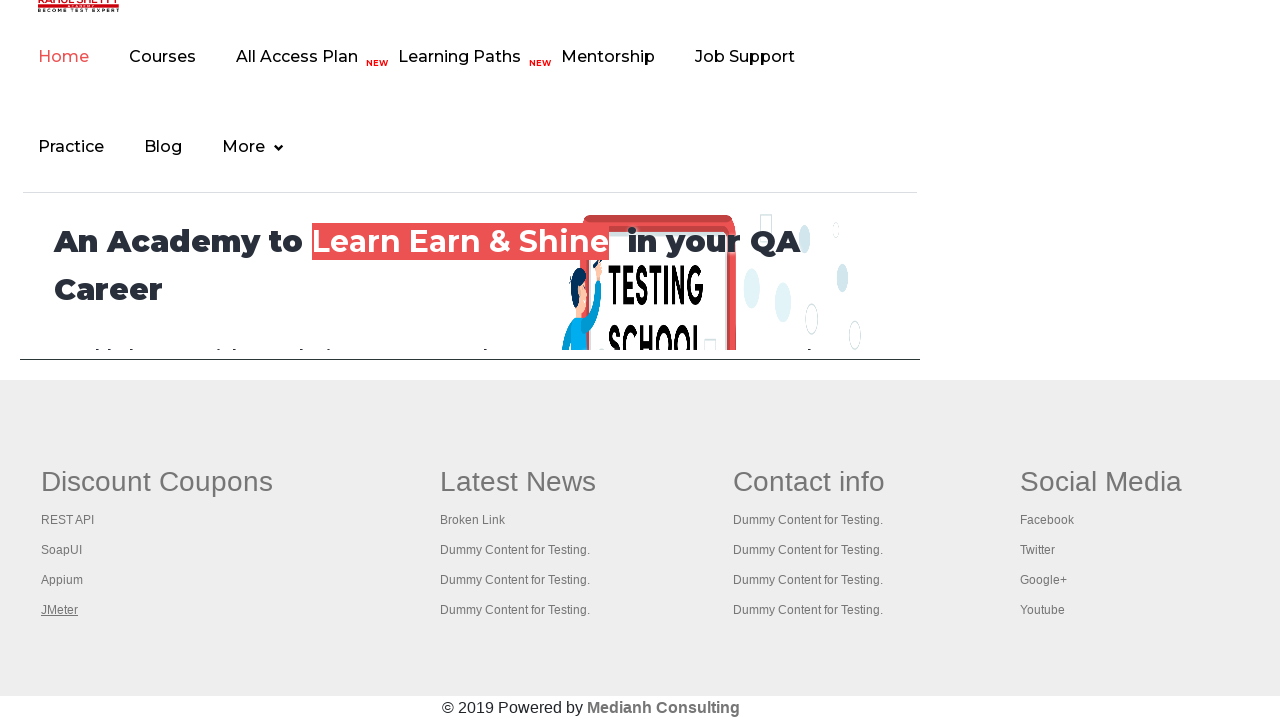

Retrieved all 6 open pages/tabs
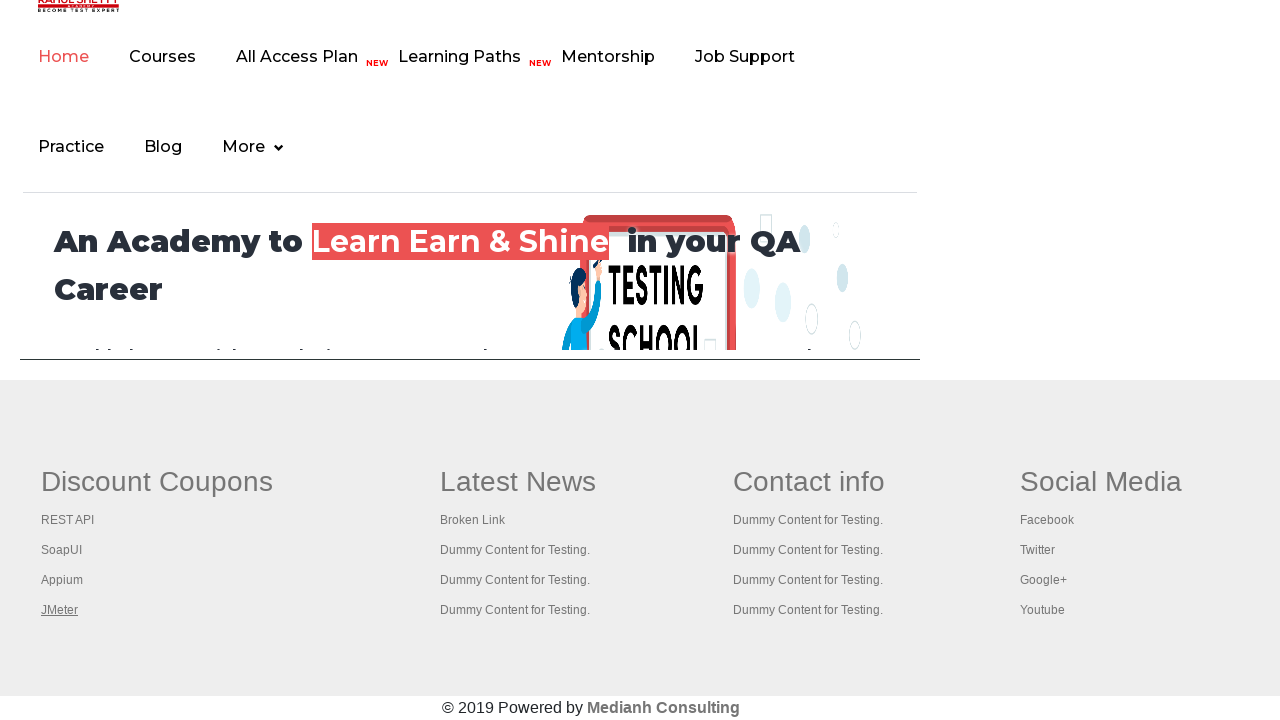

Brought tab 1 to front
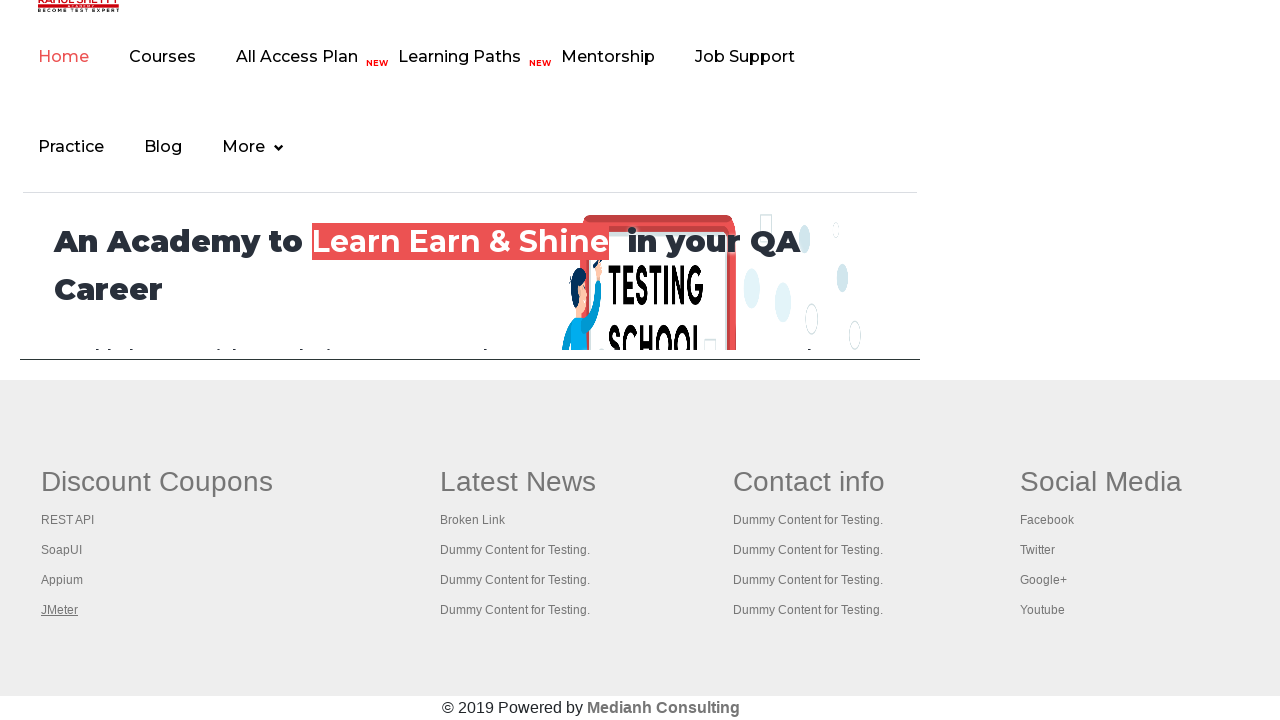

Waited 500ms for tab 1 to be ready
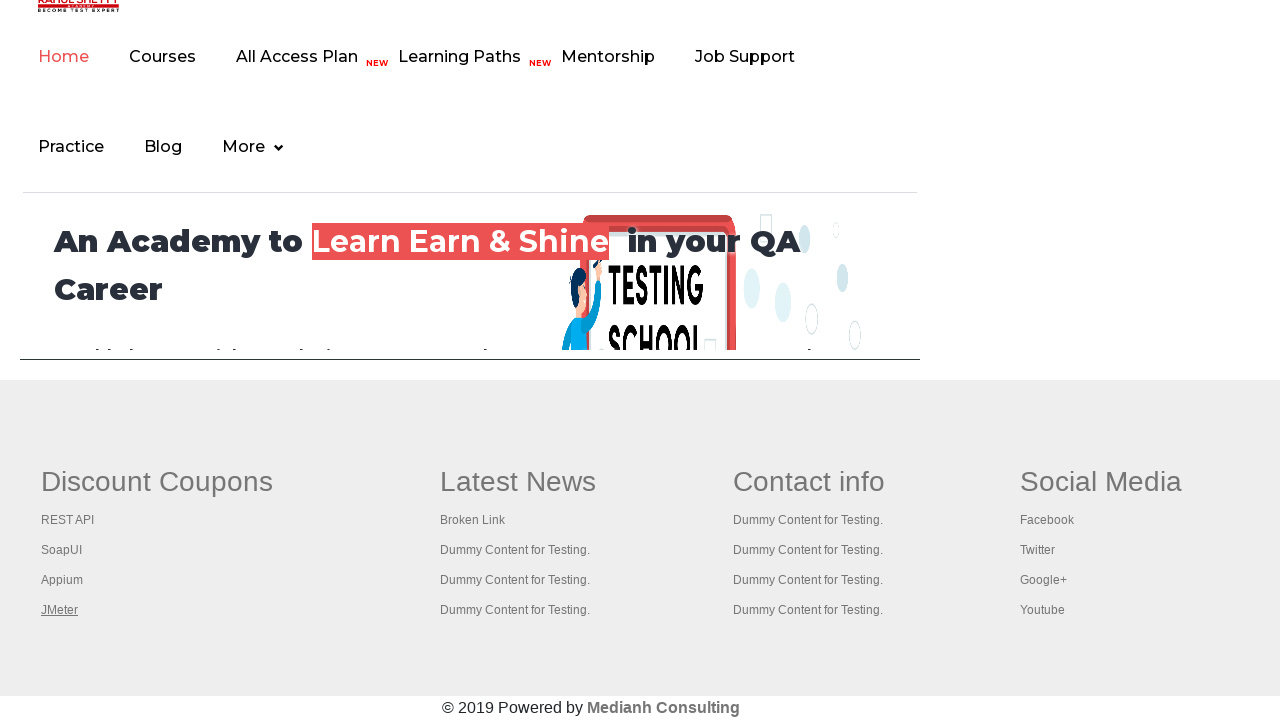

Tab 1 reached domcontentloaded state
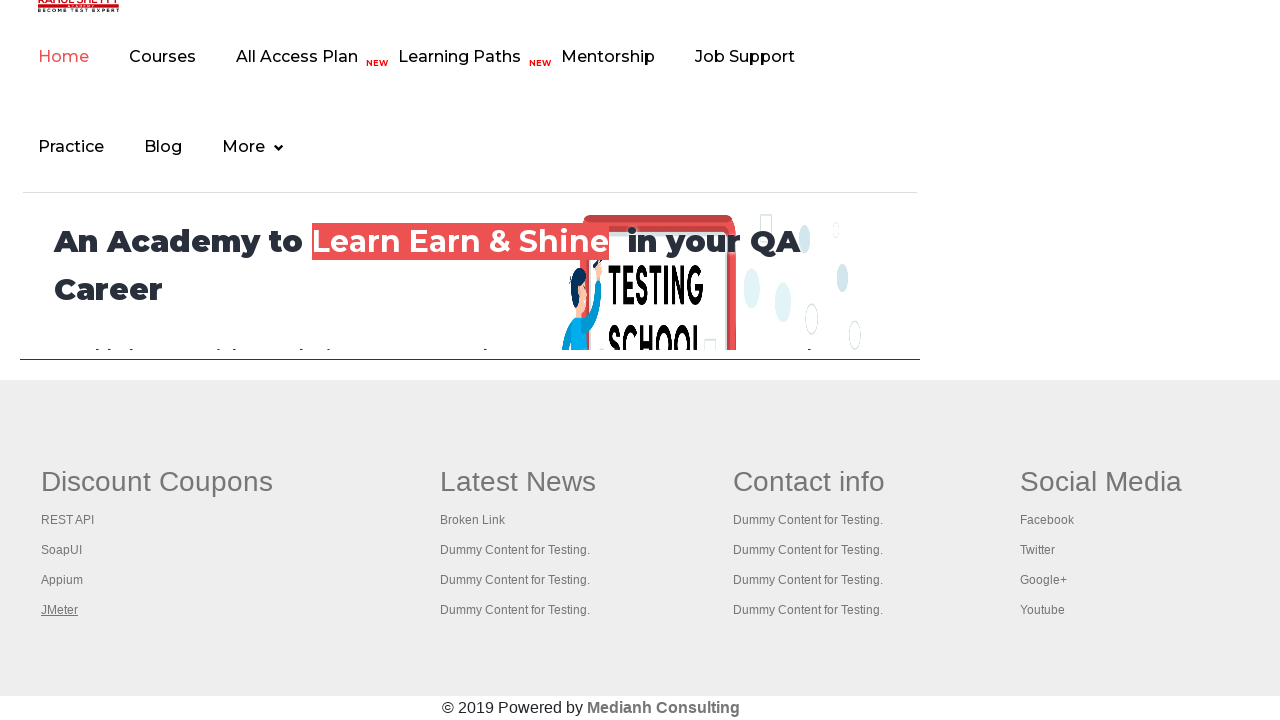

Brought tab 2 to front
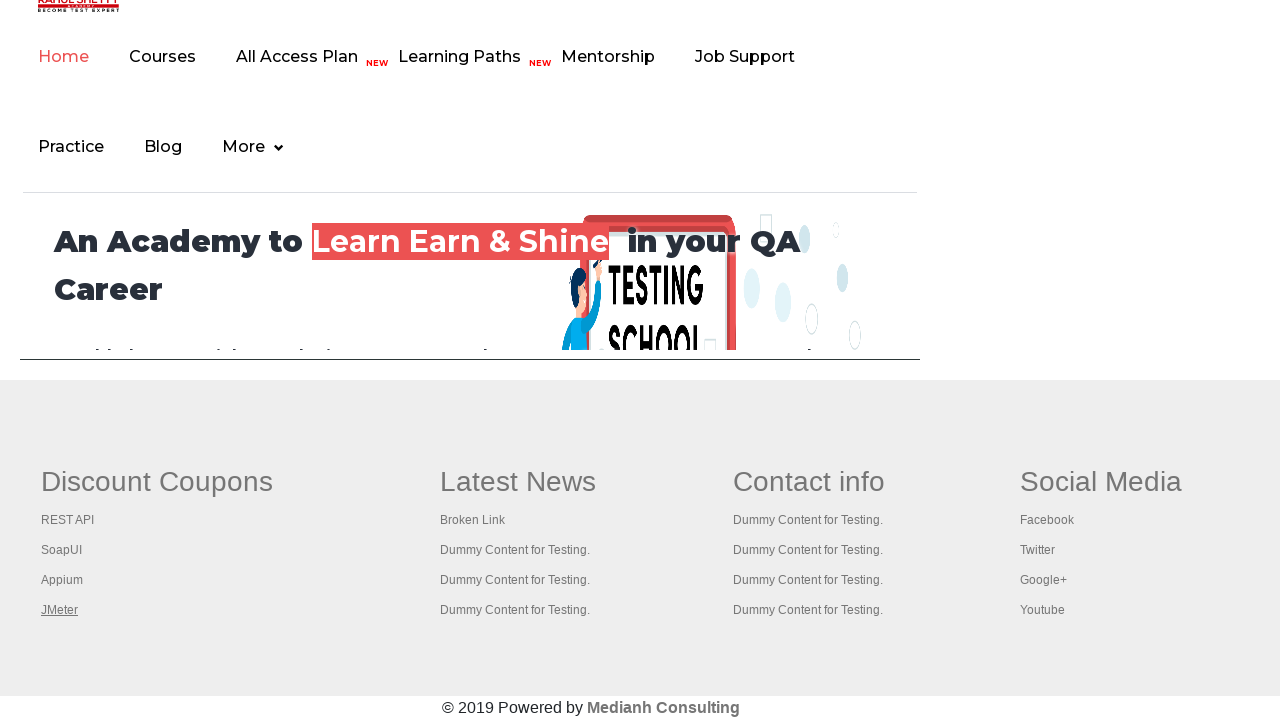

Waited 500ms for tab 2 to be ready
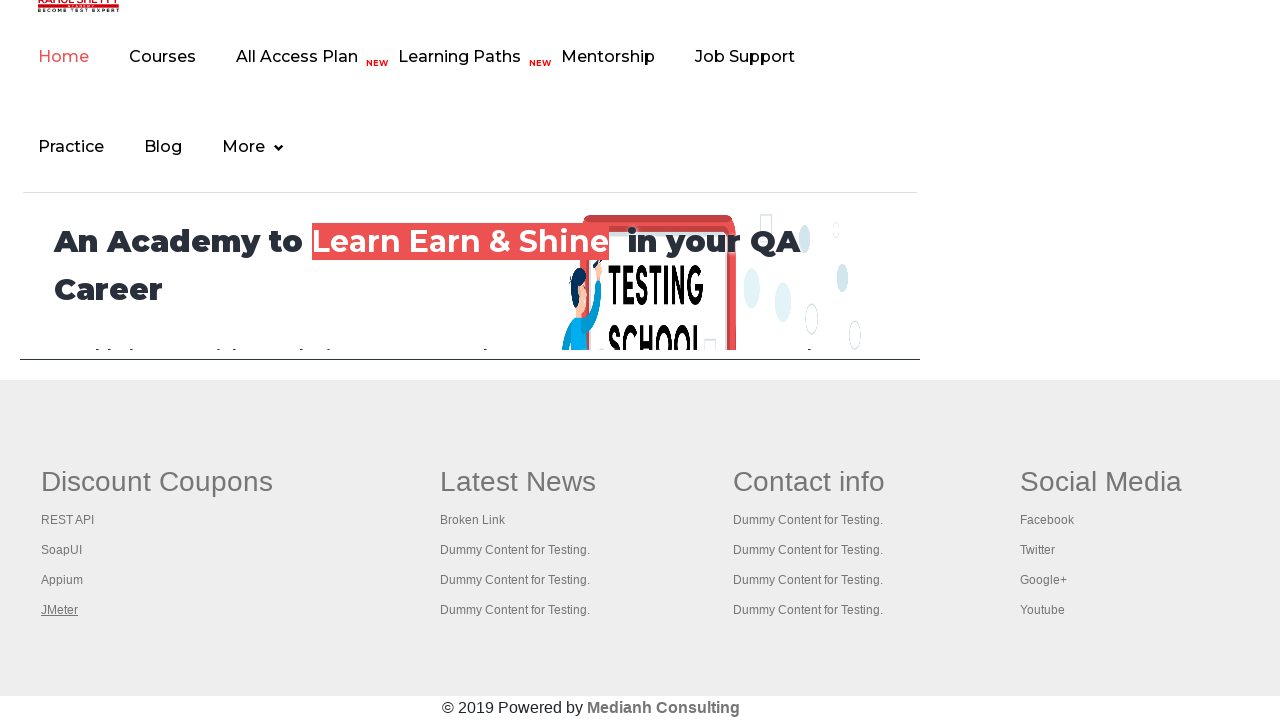

Tab 2 reached domcontentloaded state
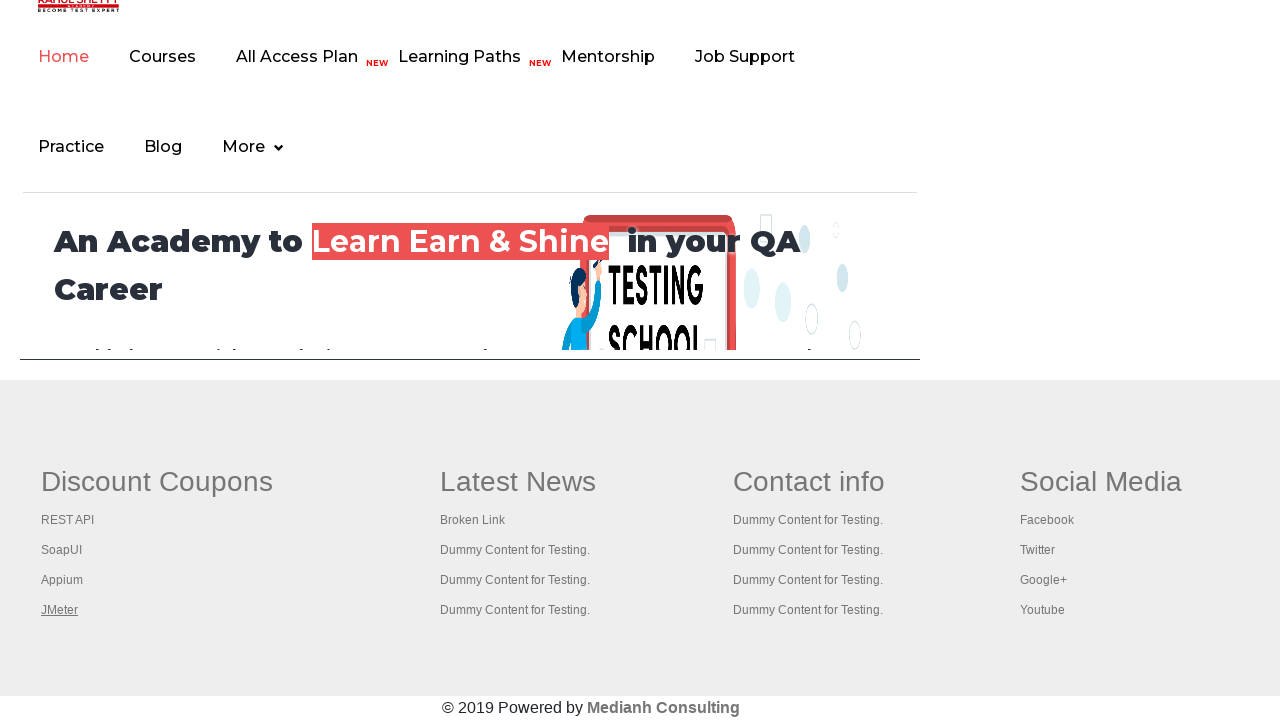

Brought tab 3 to front
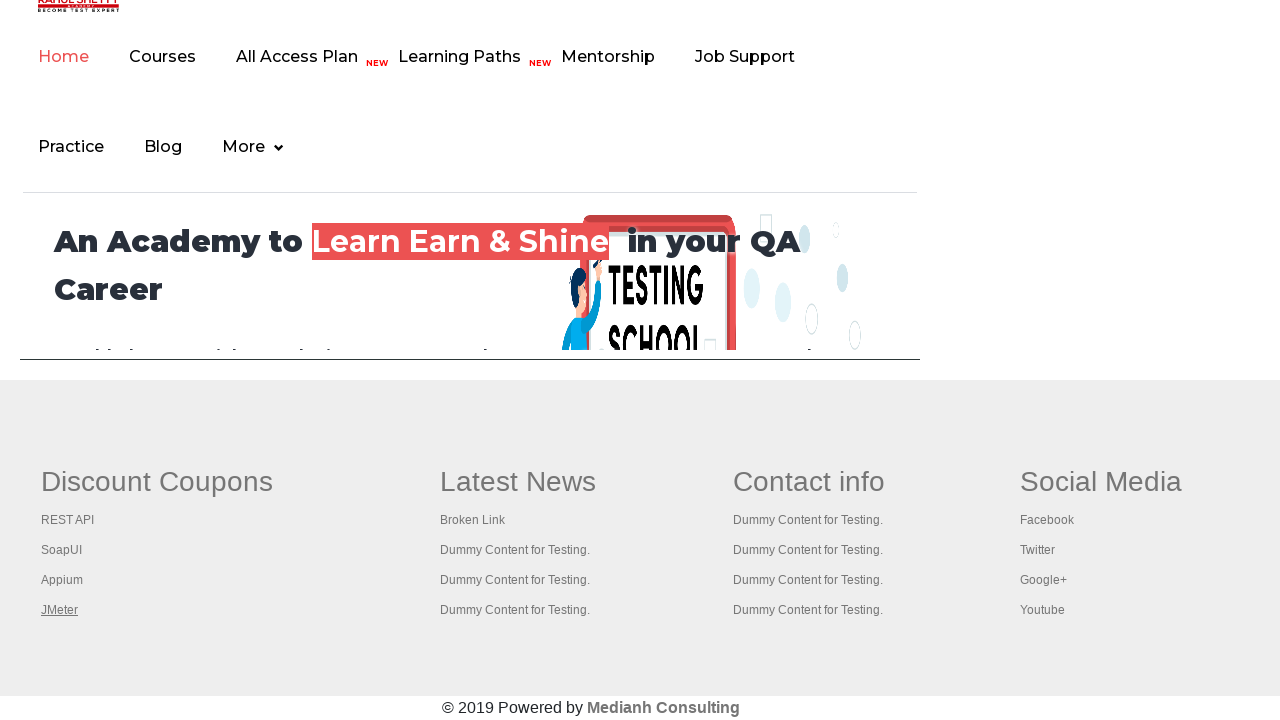

Waited 500ms for tab 3 to be ready
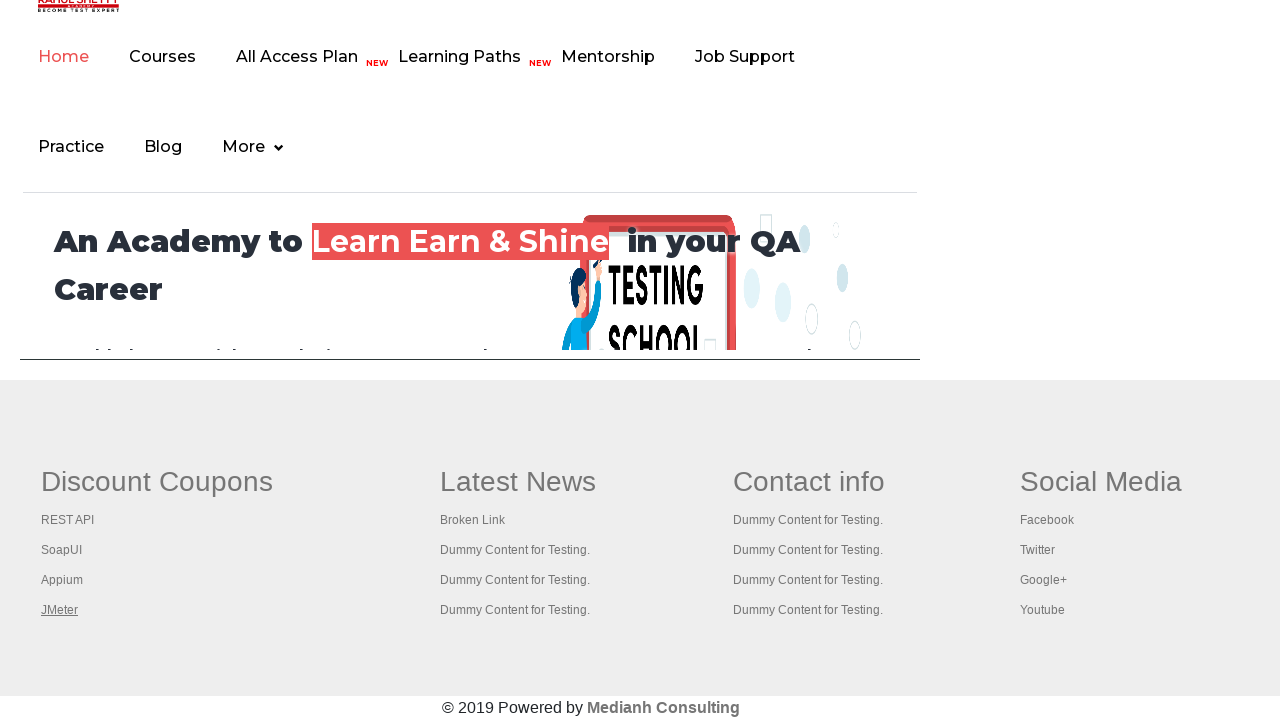

Tab 3 reached domcontentloaded state
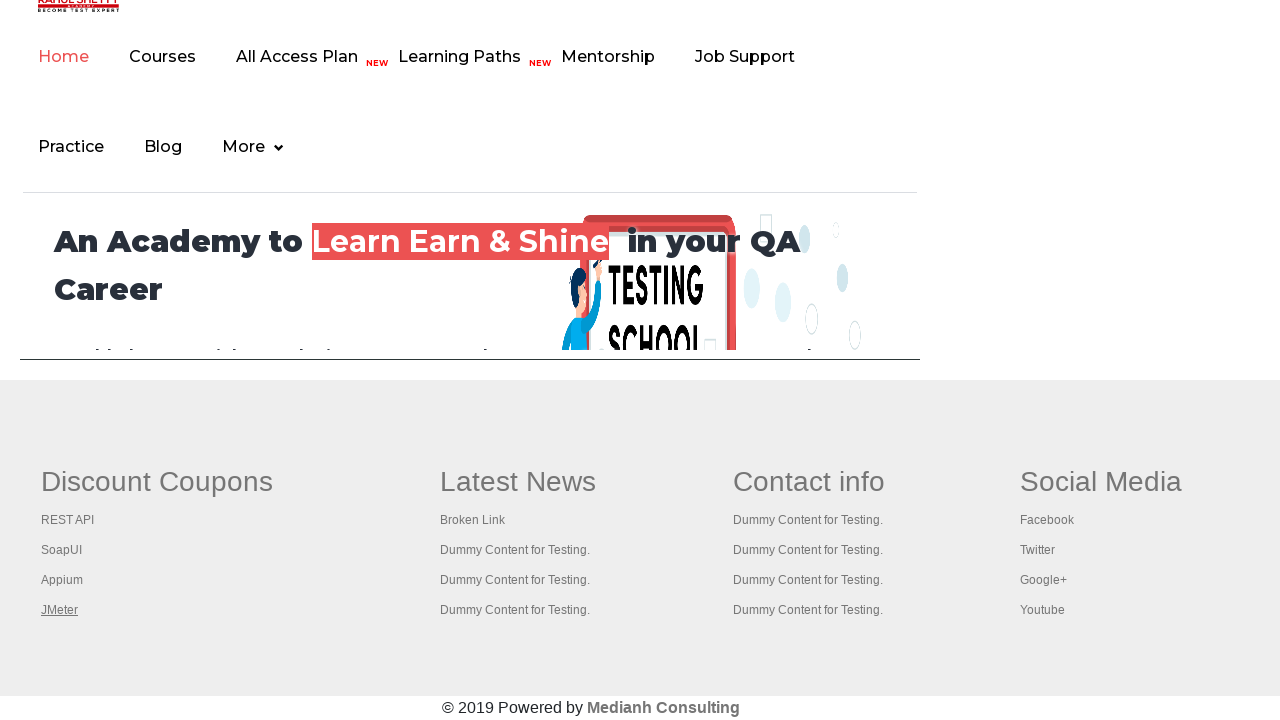

Brought tab 4 to front
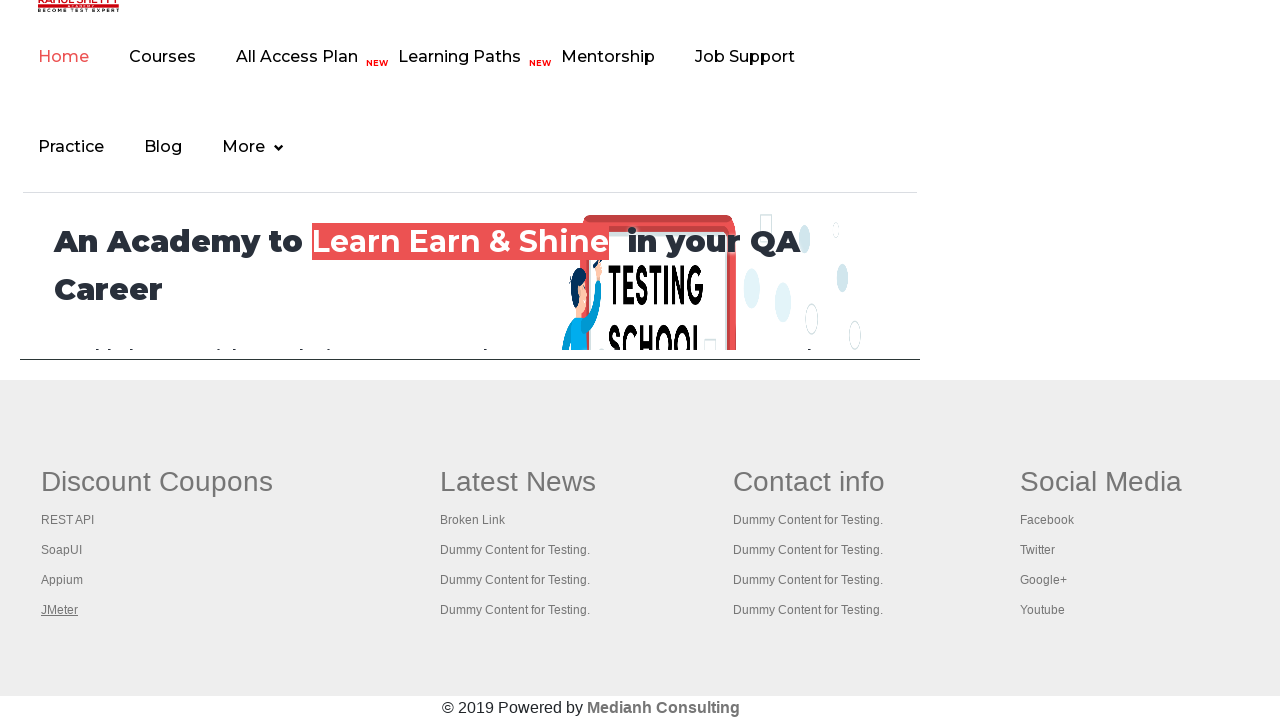

Waited 500ms for tab 4 to be ready
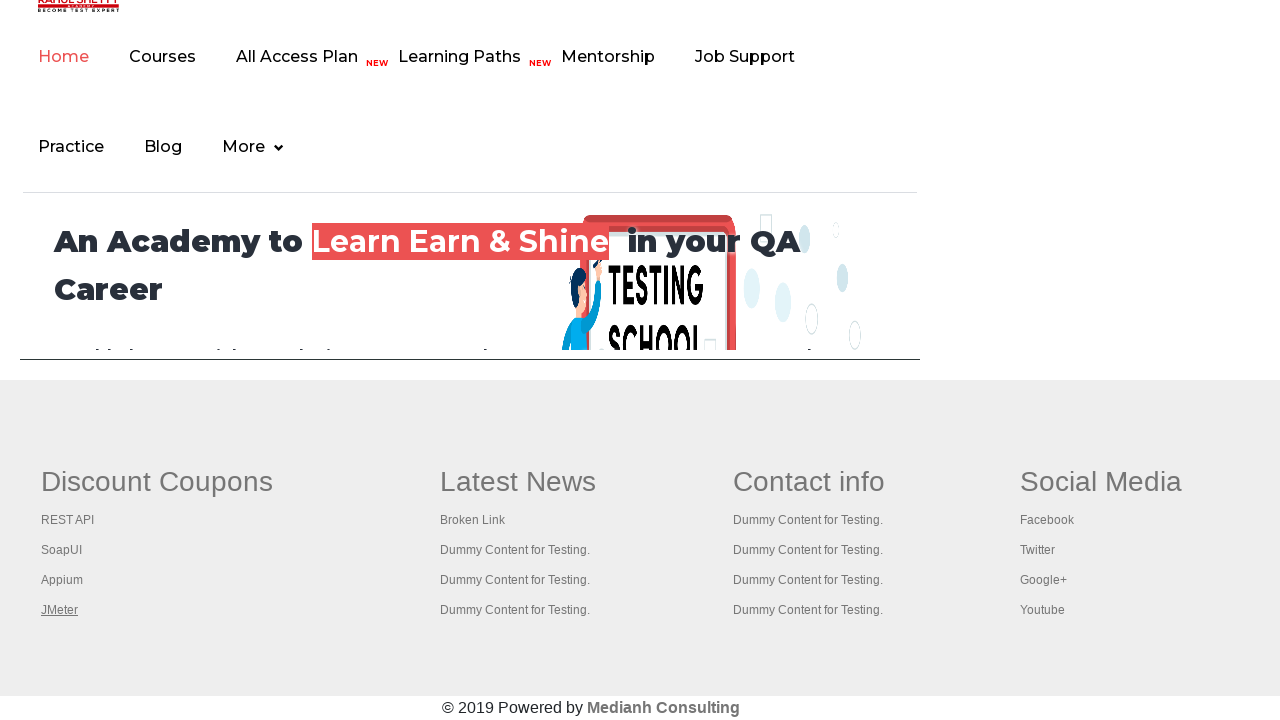

Tab 4 reached domcontentloaded state
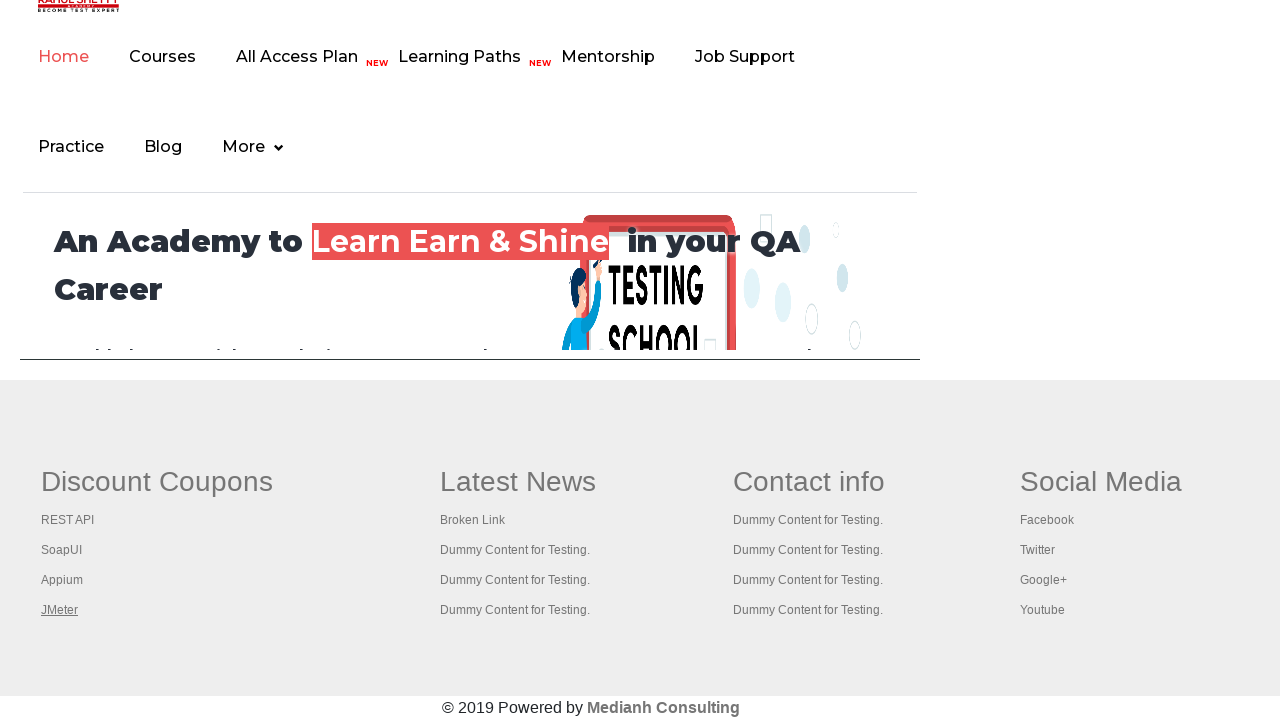

Brought tab 5 to front
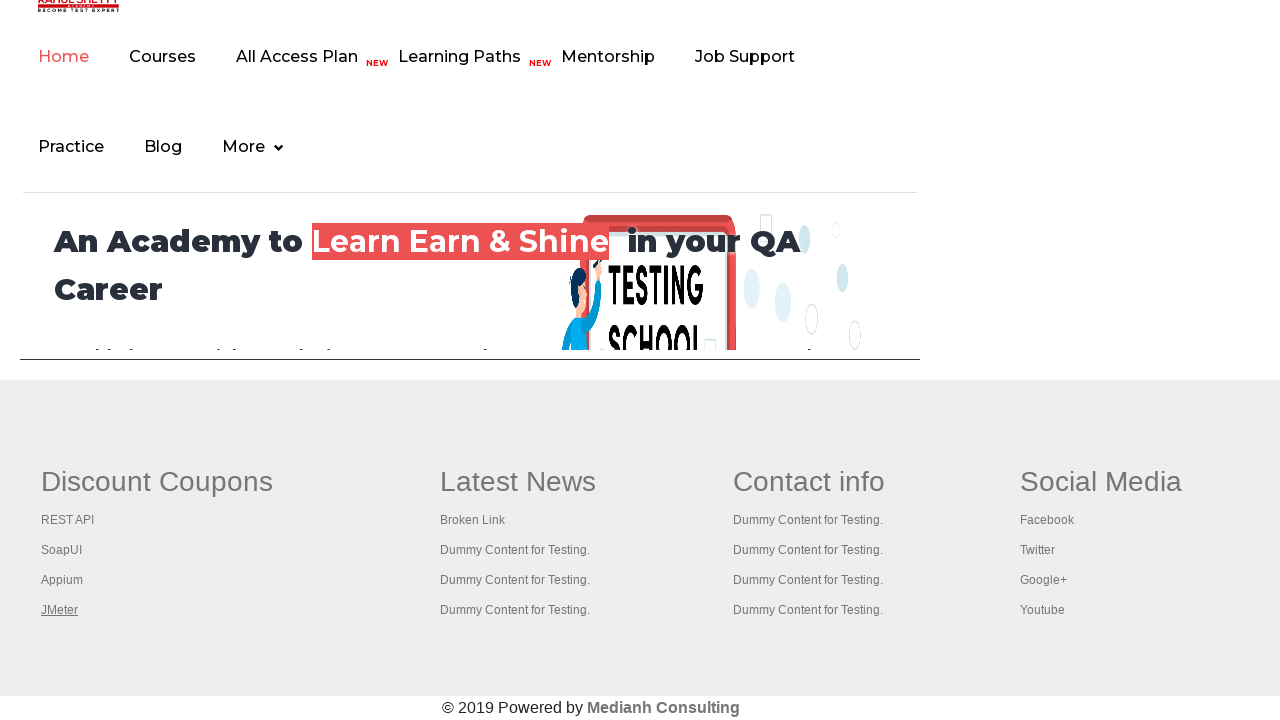

Waited 500ms for tab 5 to be ready
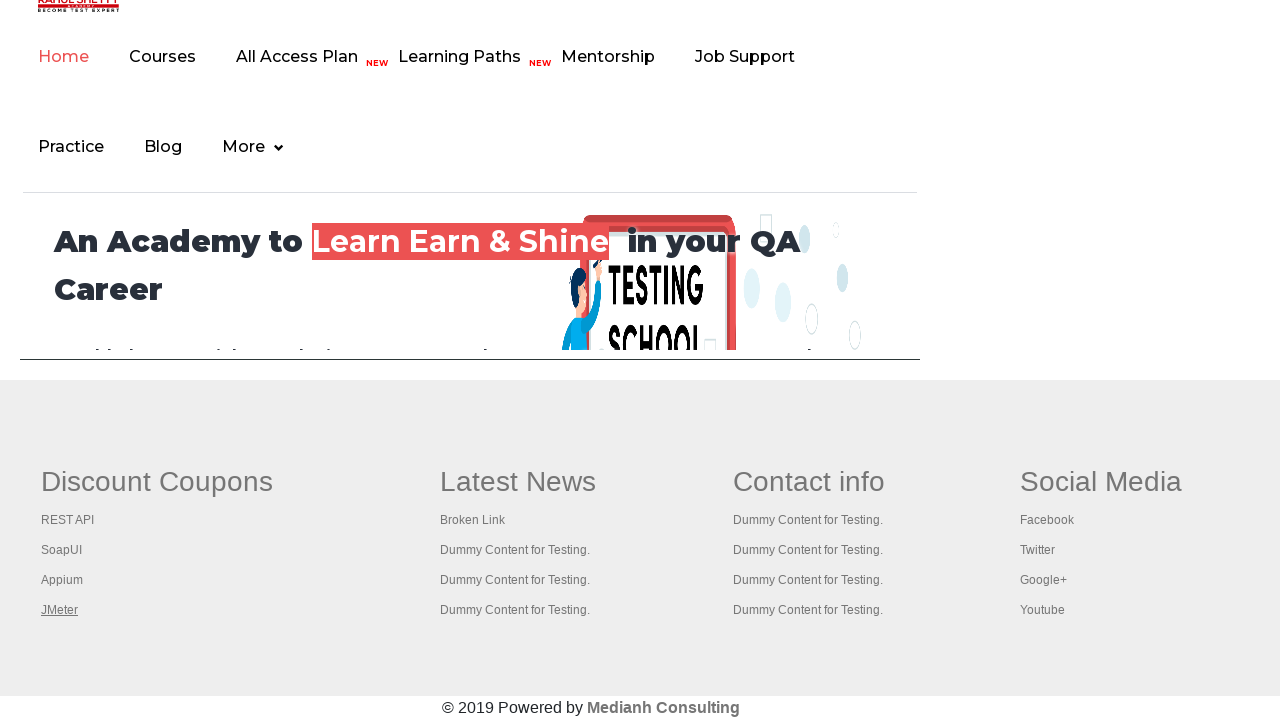

Tab 5 reached domcontentloaded state
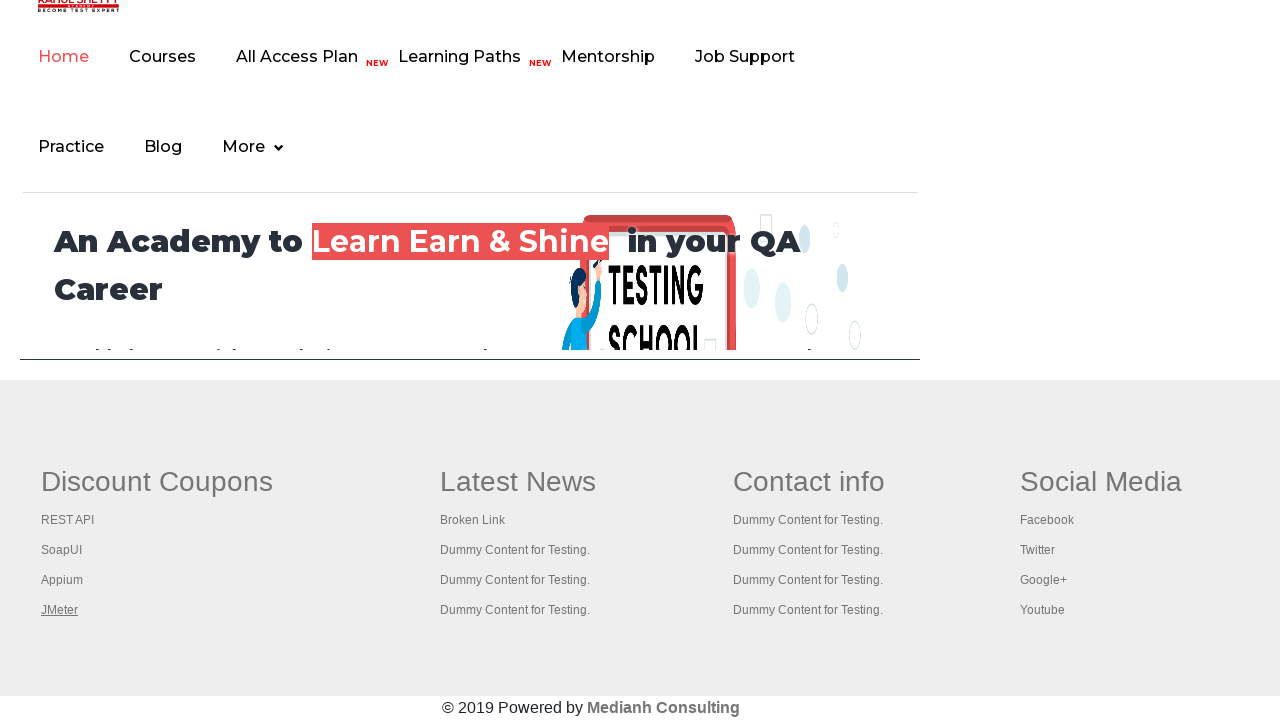

Brought tab 6 to front
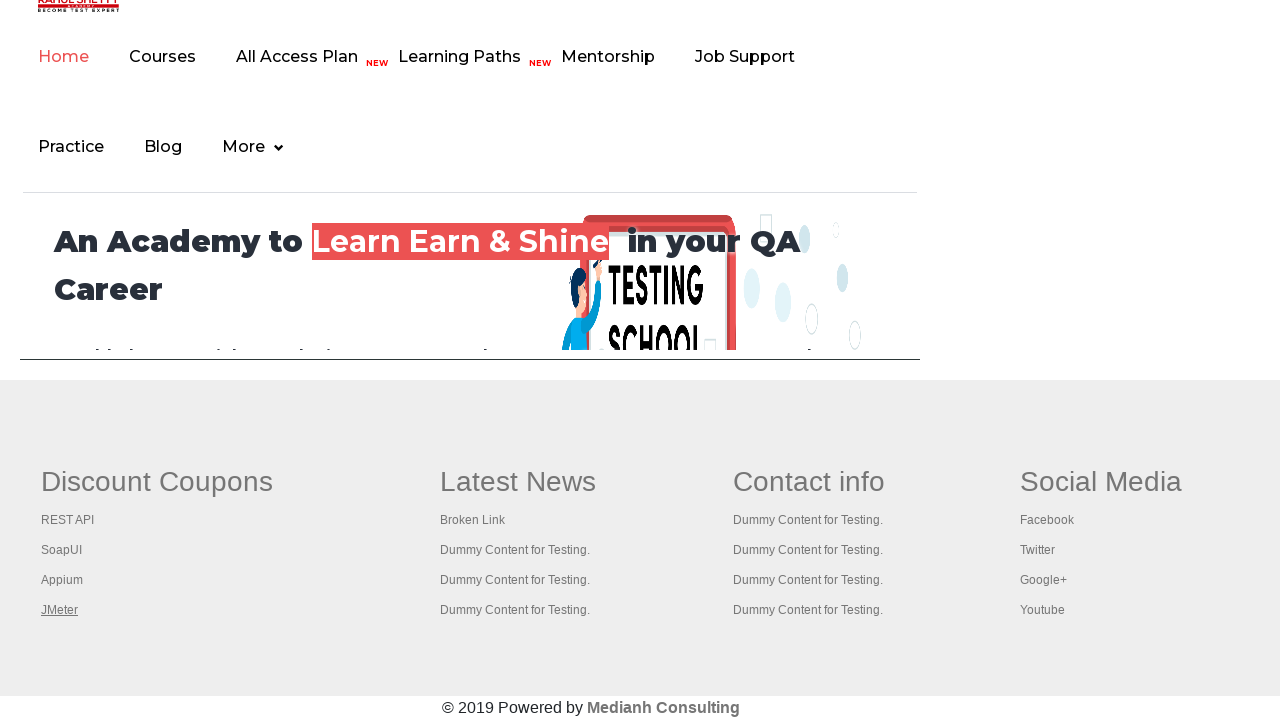

Waited 500ms for tab 6 to be ready
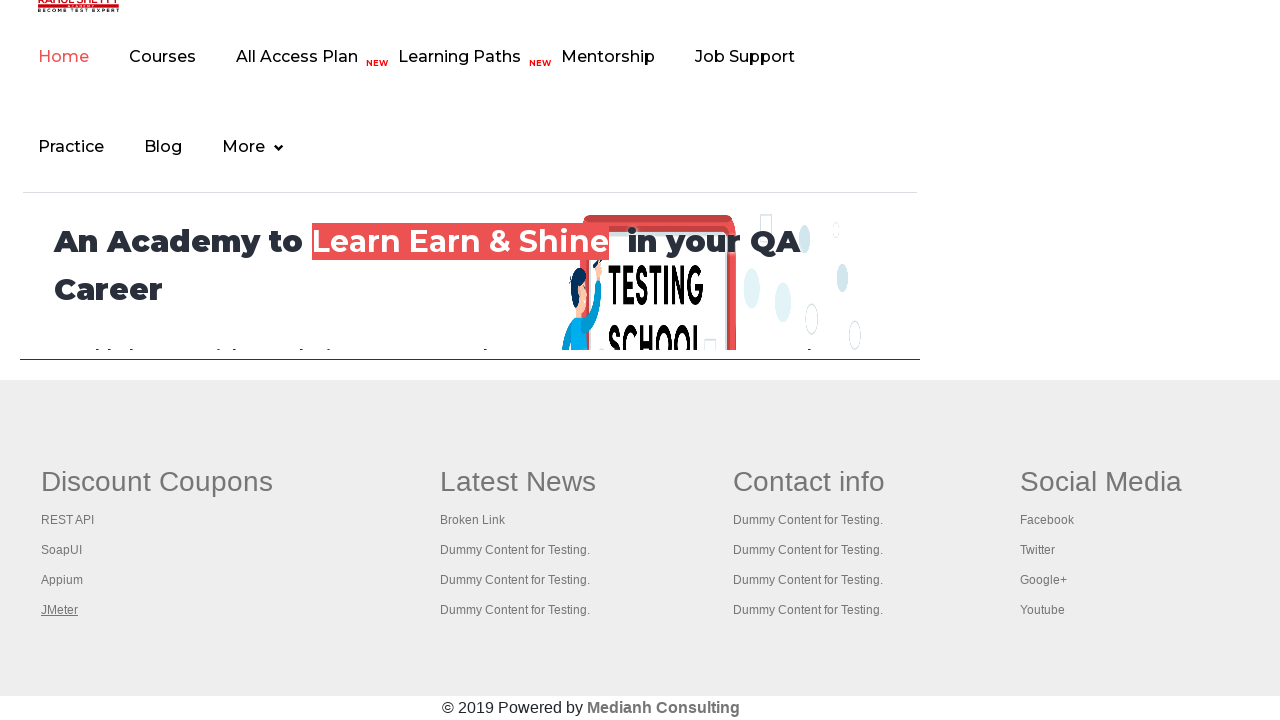

Tab 6 reached domcontentloaded state
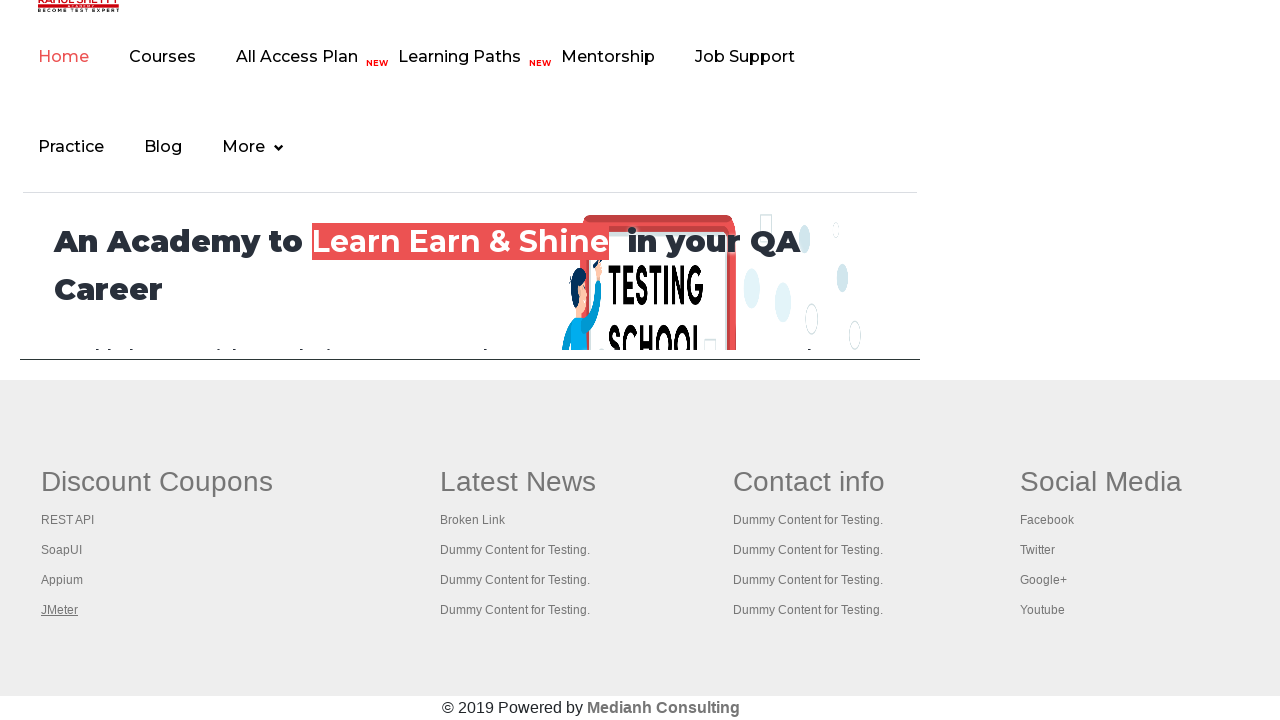

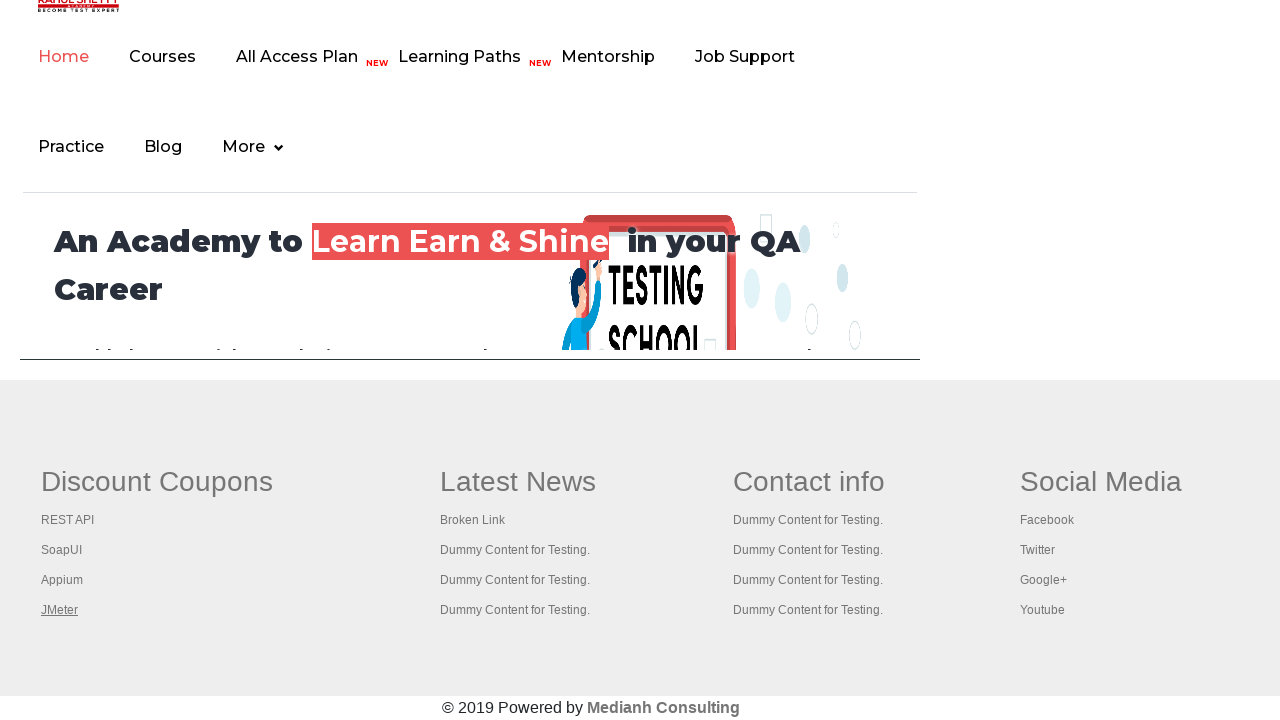